Tests multi-select dropdown functionality by selecting multiple car options using different methods (by index, value, and visible text) and submitting the form

Starting URL: https://www.w3schools.com/tags/tryit.asp?filename=tryhtml_select_multiple

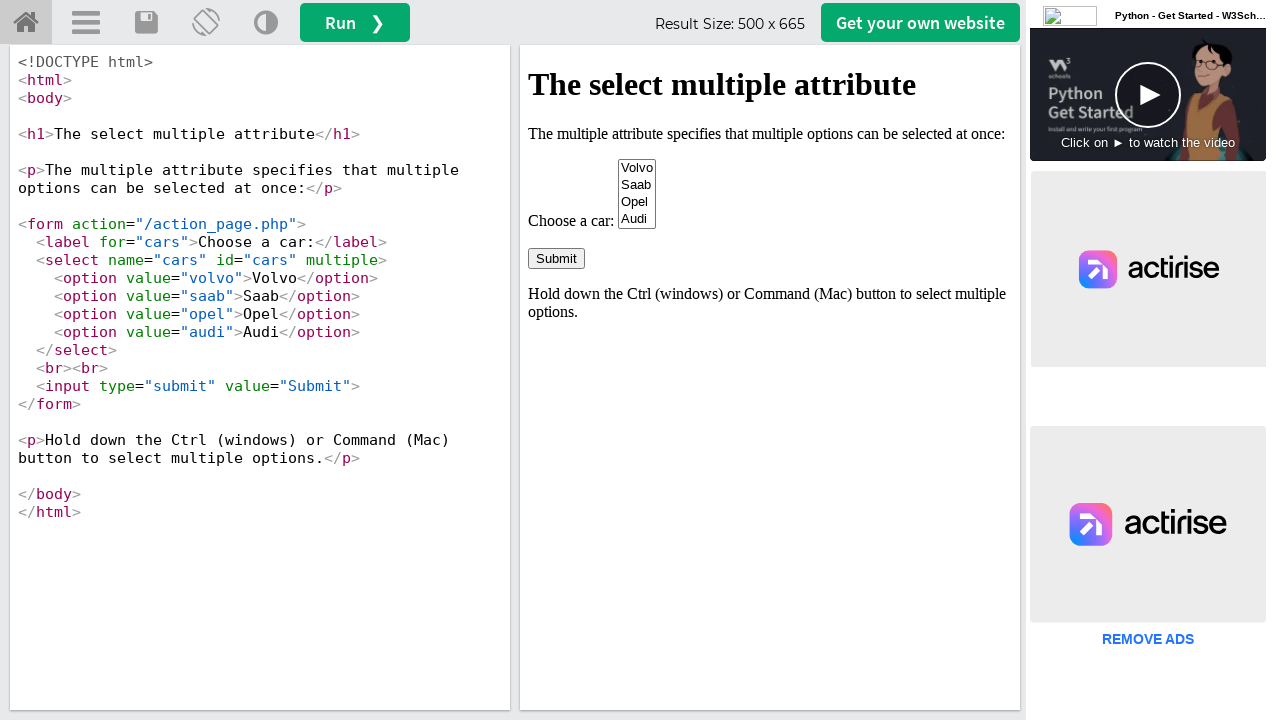

Switched to iframe containing the form
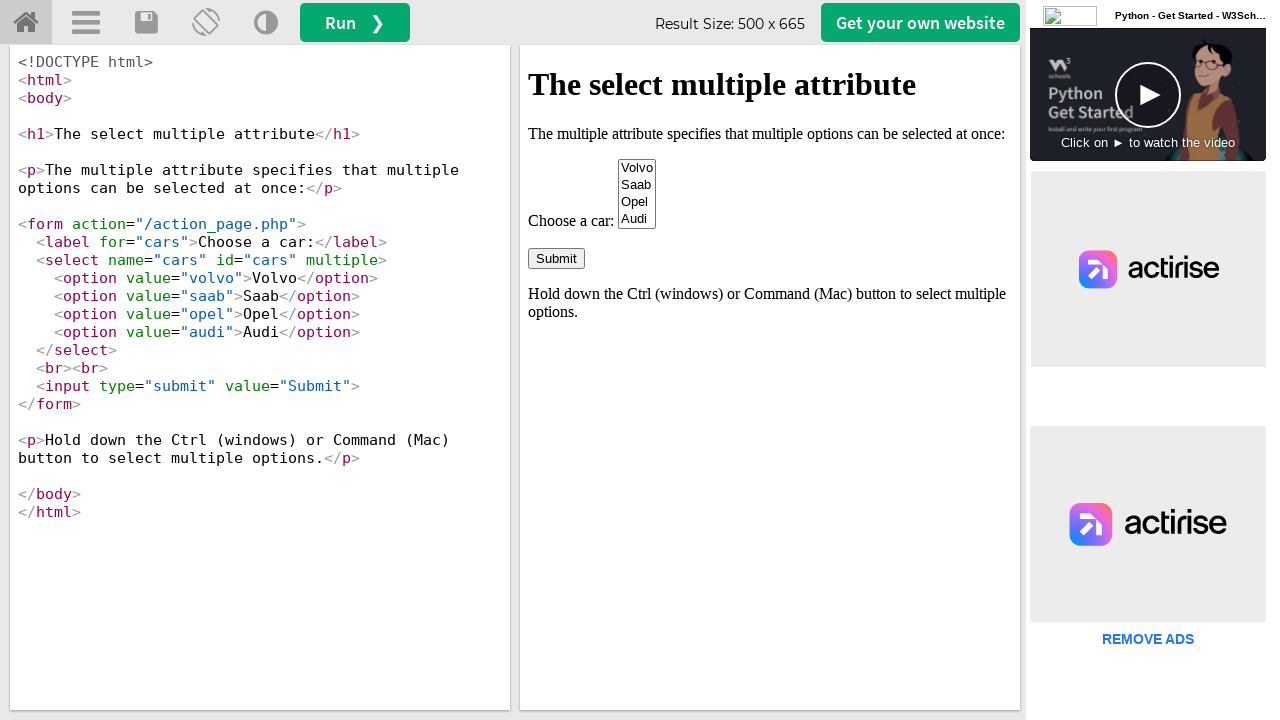

Located the cars multi-select dropdown element
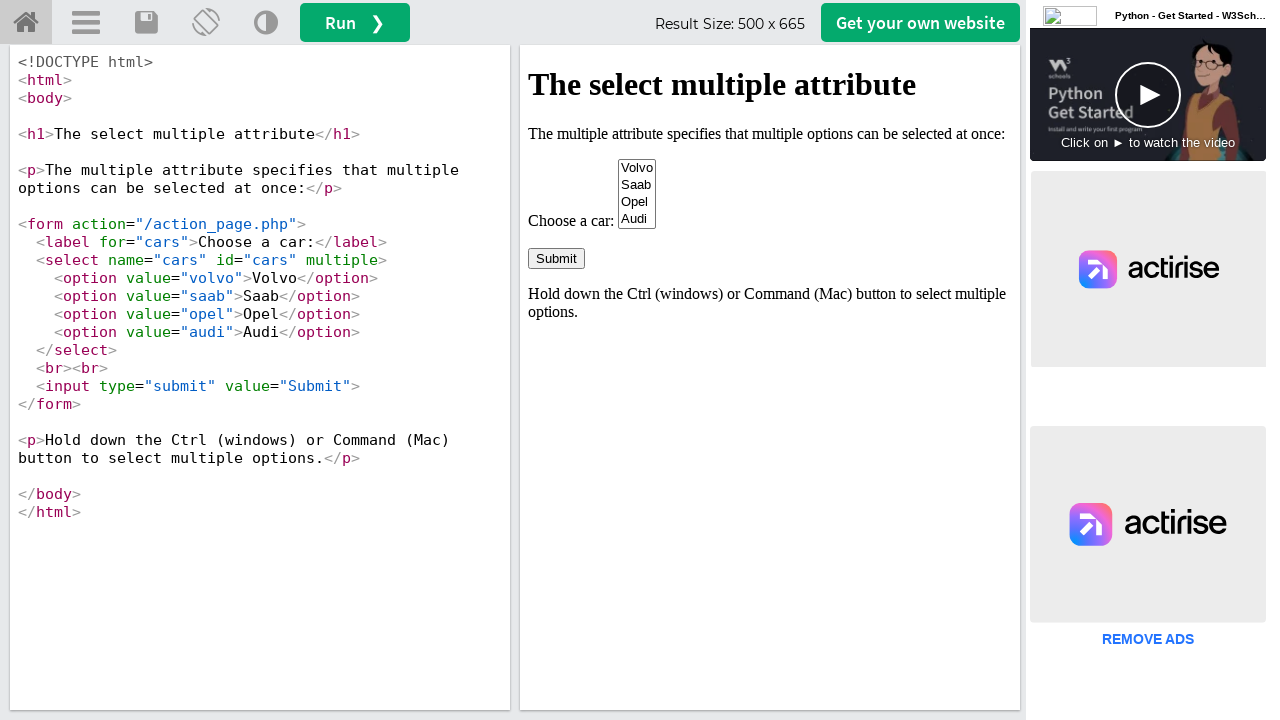

Selected first car option (Volvo) by index on iframe[id='iframeResult'] >> internal:control=enter-frame >> #cars
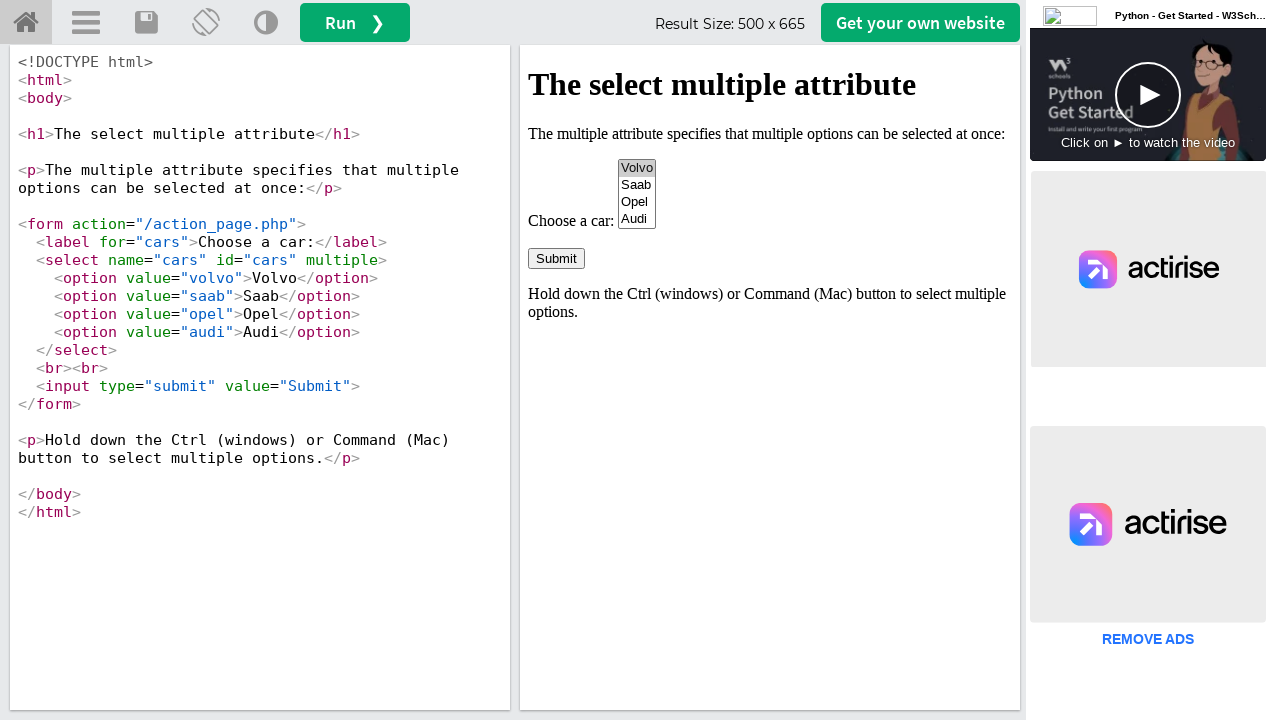

Selected Saab by value on iframe[id='iframeResult'] >> internal:control=enter-frame >> #cars
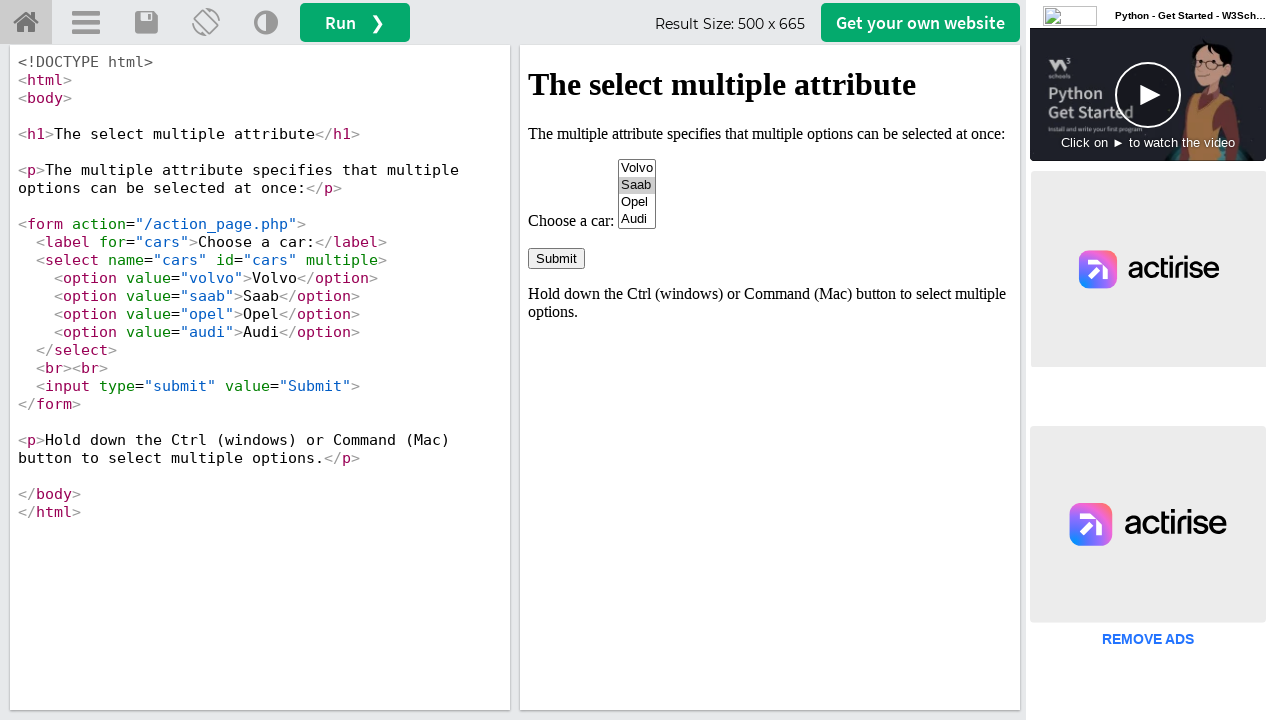

Selected Audi by visible text on iframe[id='iframeResult'] >> internal:control=enter-frame >> #cars
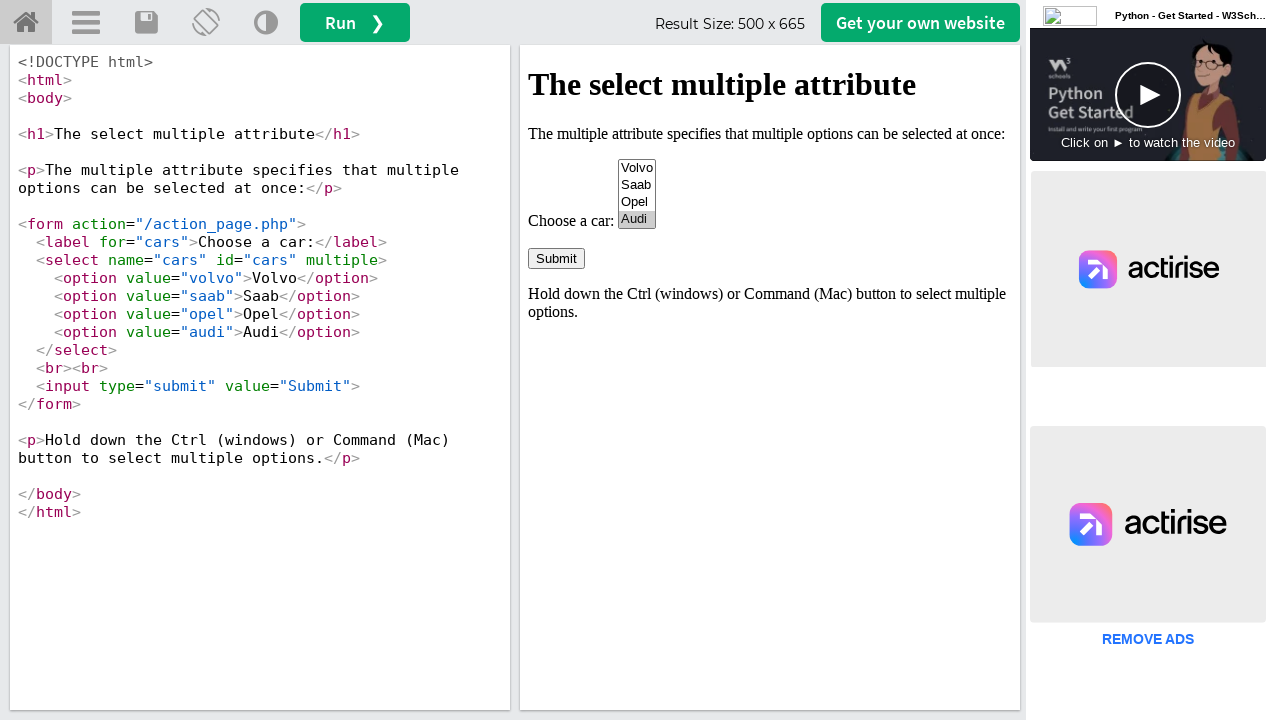

Selected multiple car options (Volvo, Saab, Audi) together on iframe[id='iframeResult'] >> internal:control=enter-frame >> #cars
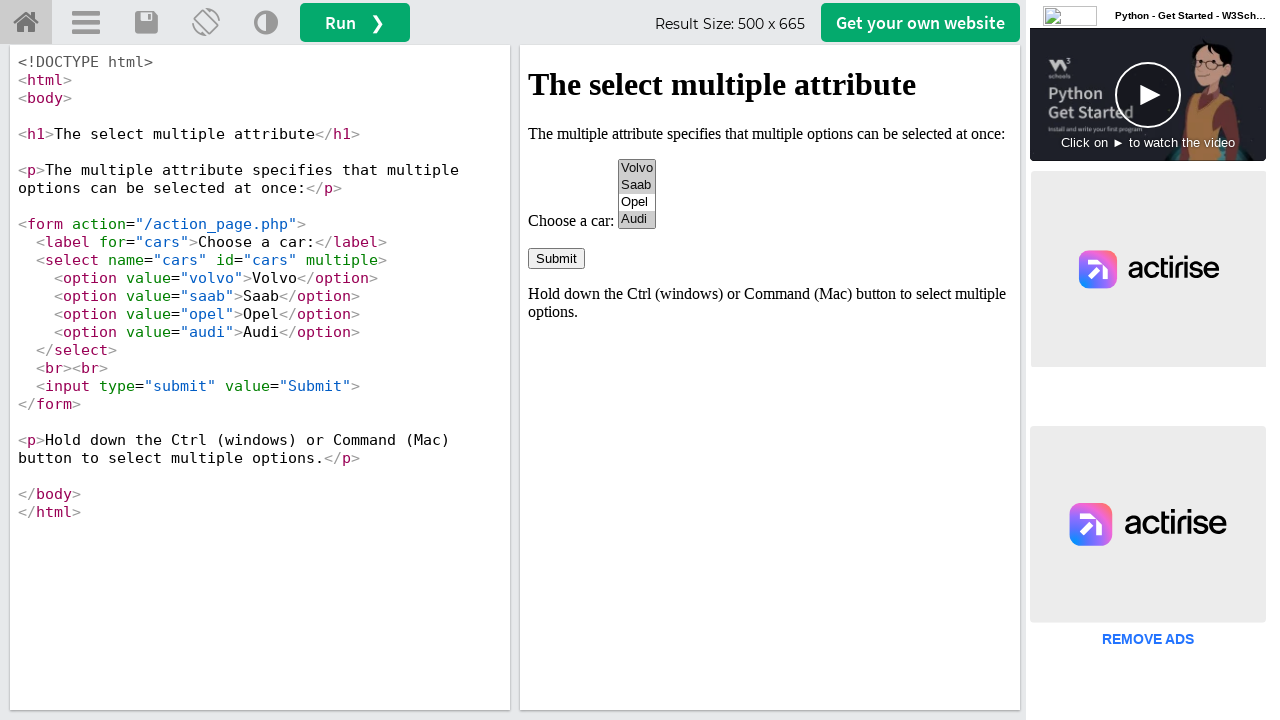

Clicked the form submit button at (556, 258) on iframe[id='iframeResult'] >> internal:control=enter-frame >> xpath=/html/body/fo
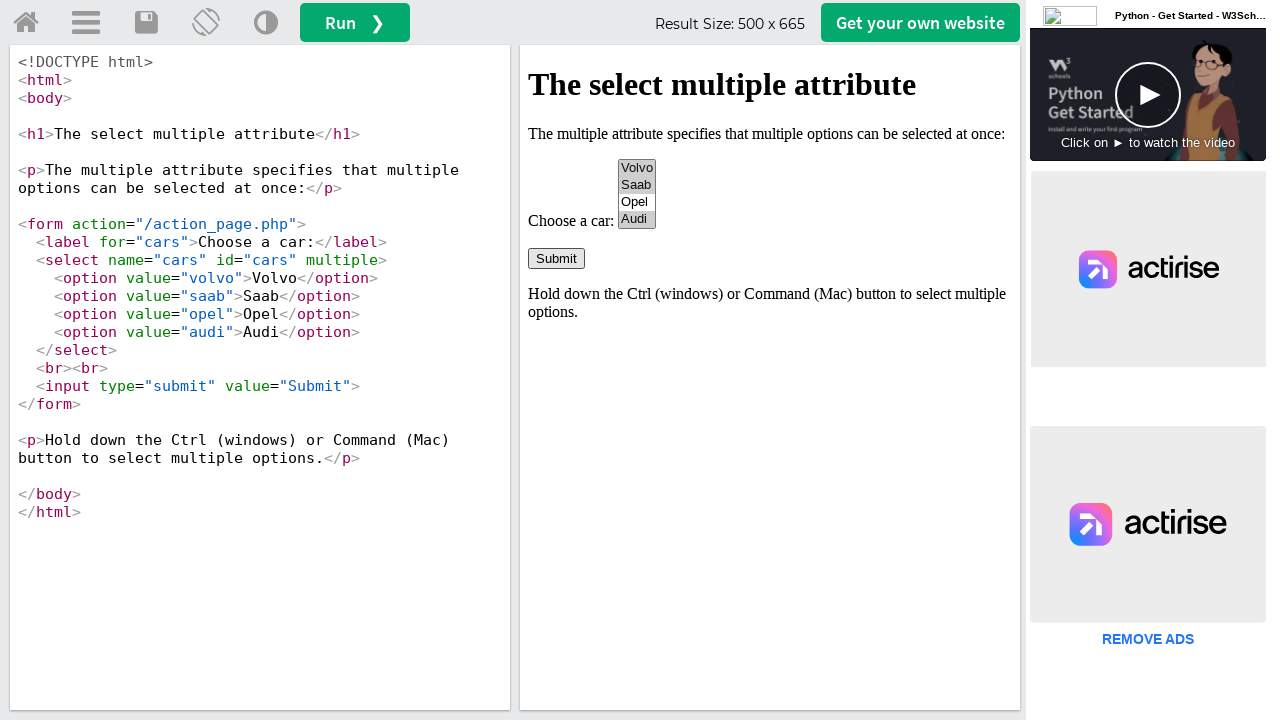

Form results appeared after submission
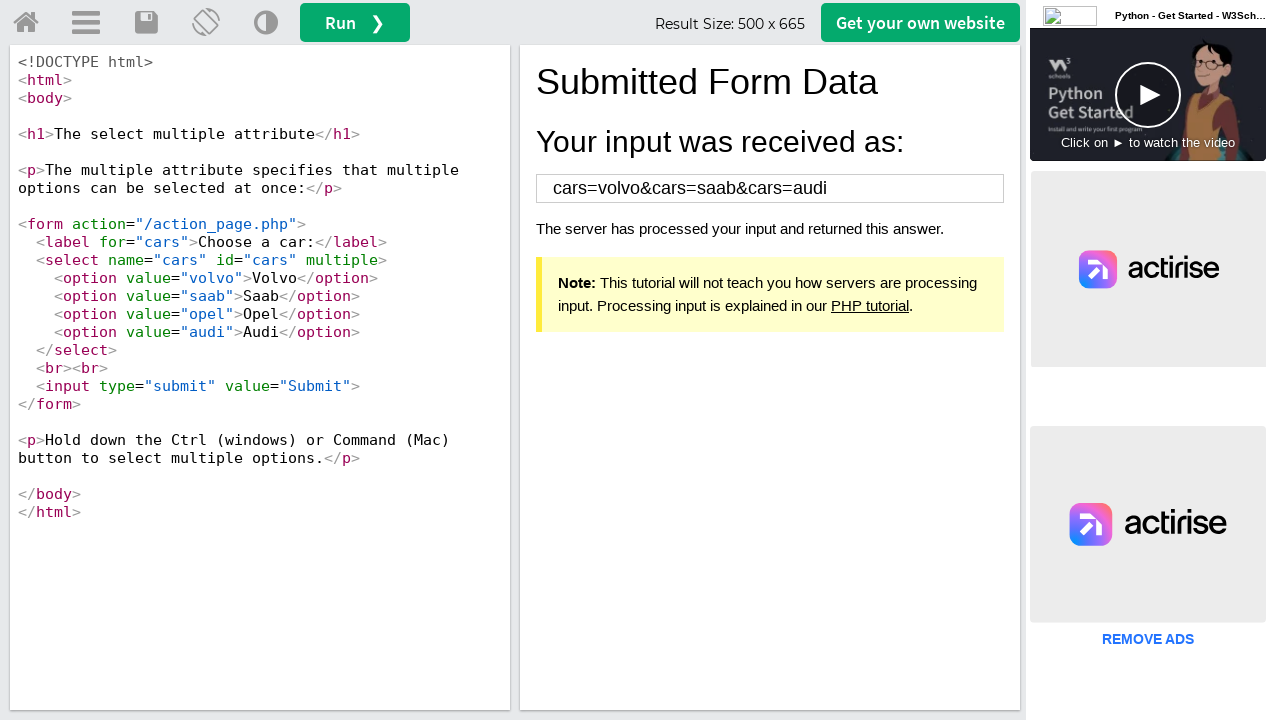

Retrieved selected cars text from results
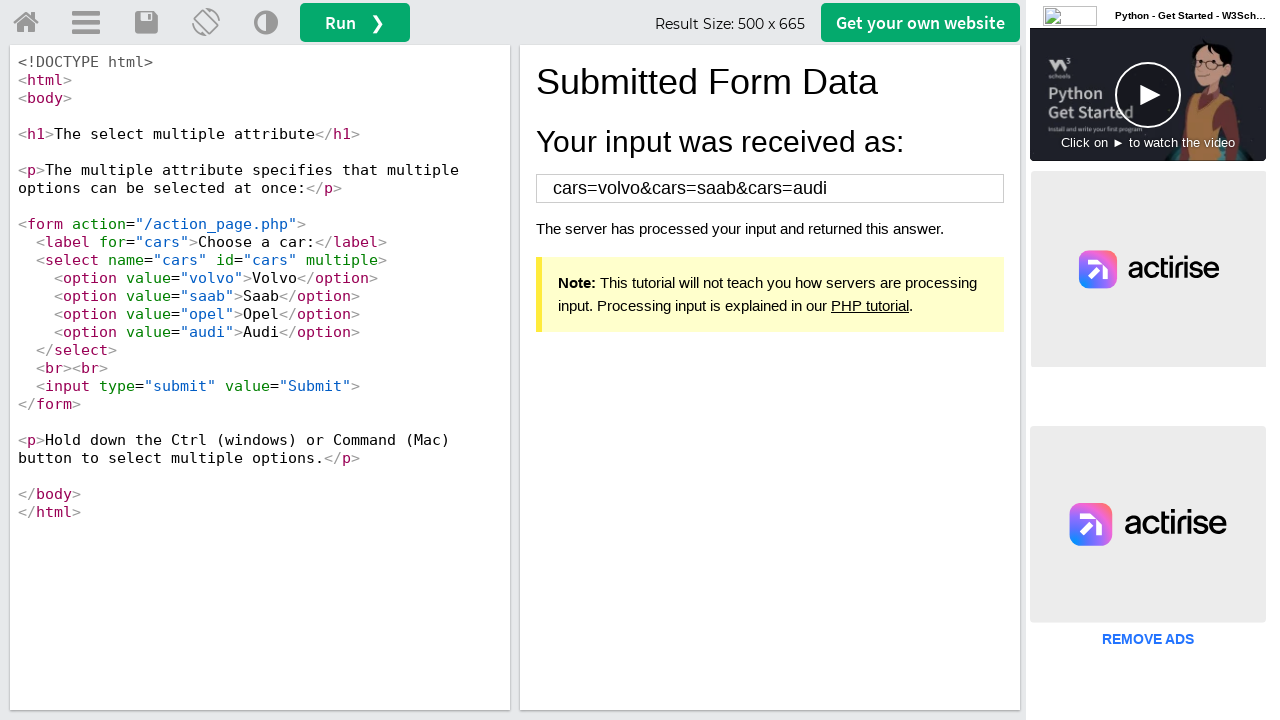

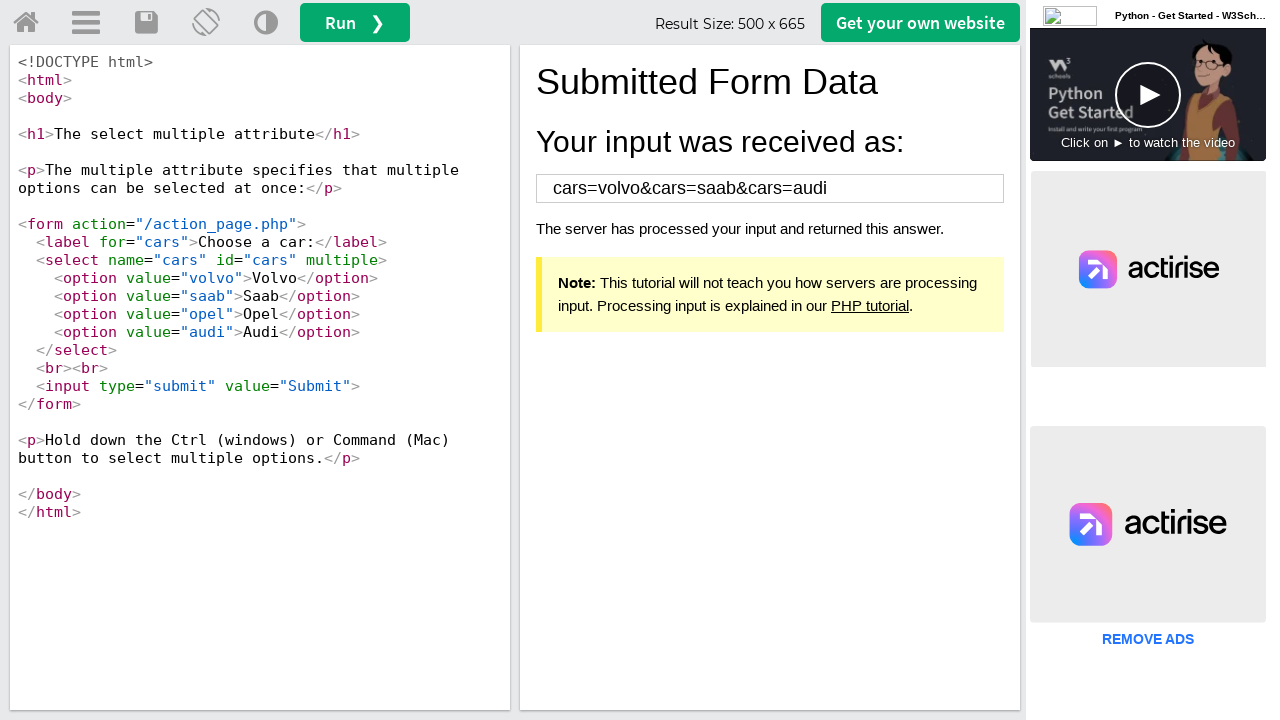